Tests opening a new browser window by navigating to a page, creating a new window, and navigating to a different URL in that new window.

Starting URL: https://the-internet.herokuapp.com/windows

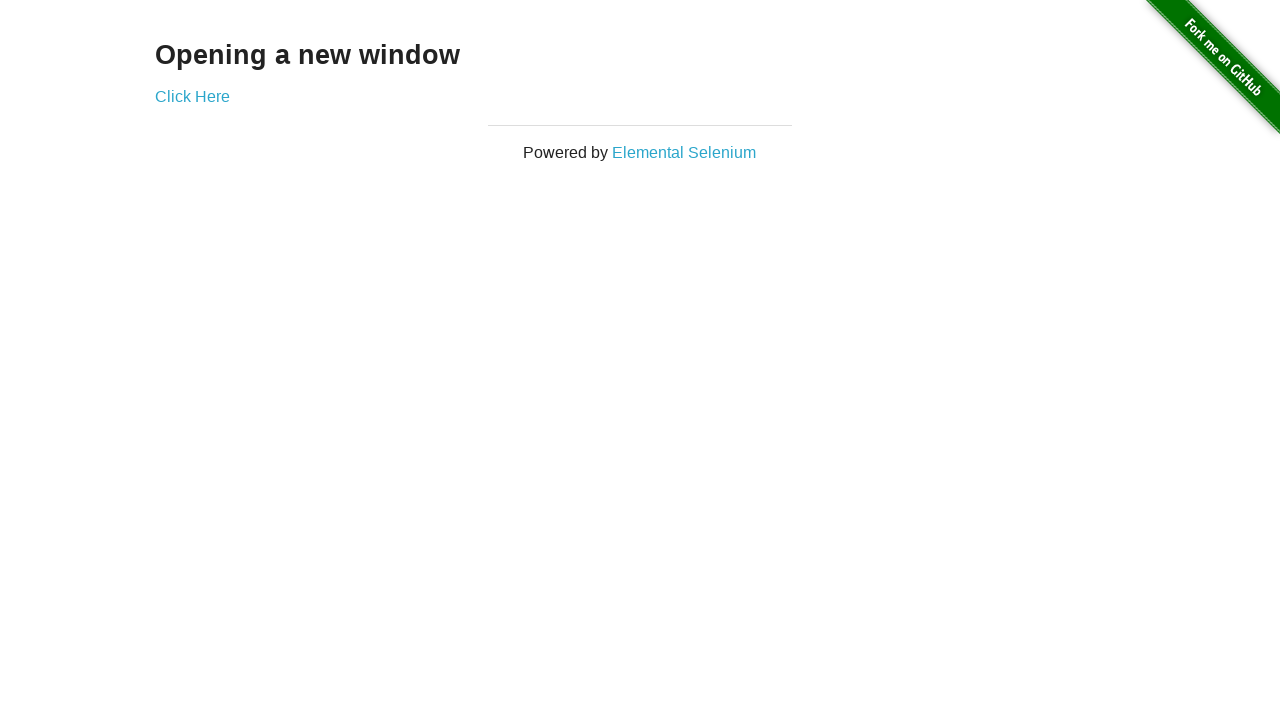

Created a new browser window
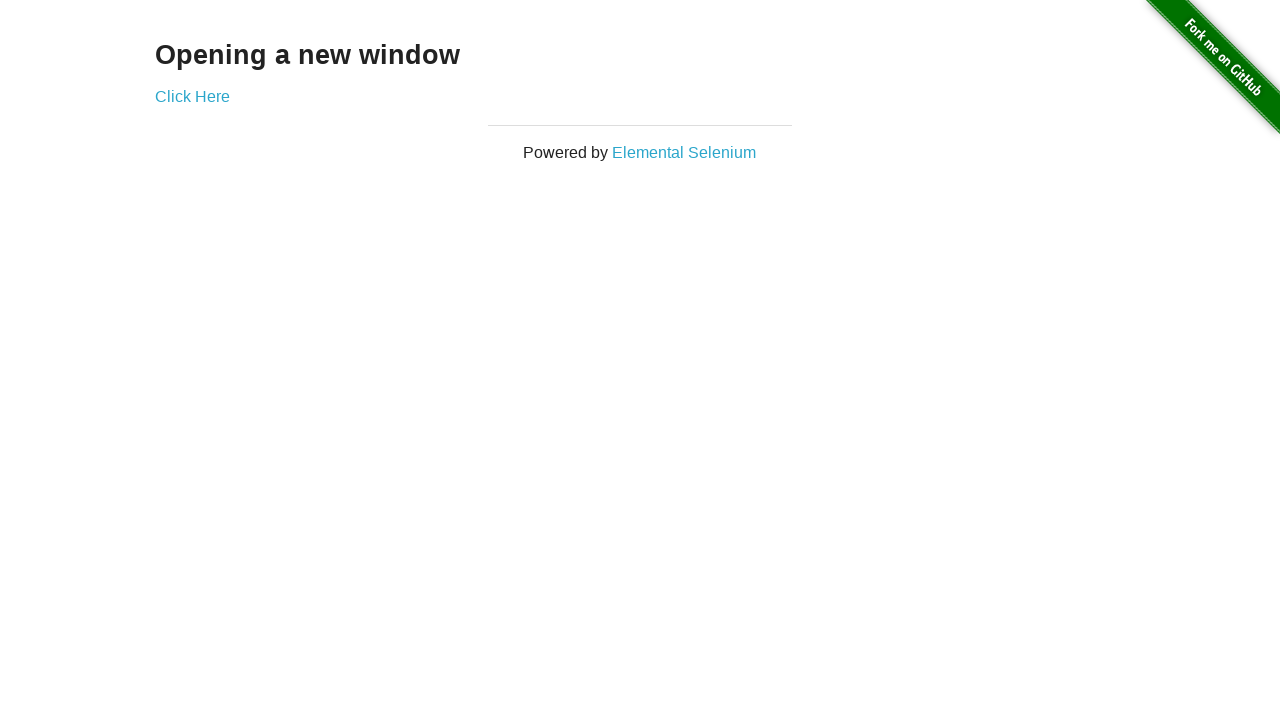

Navigated new window to typos page
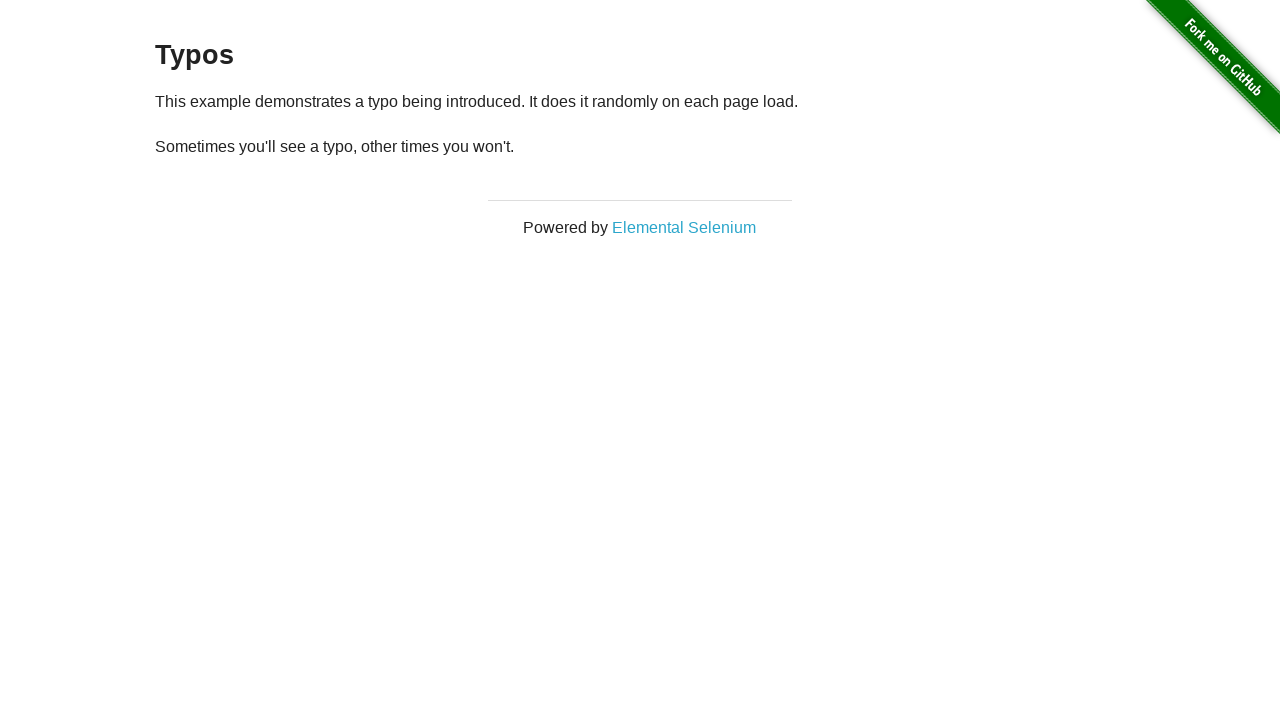

Verified that 2 browser windows are open
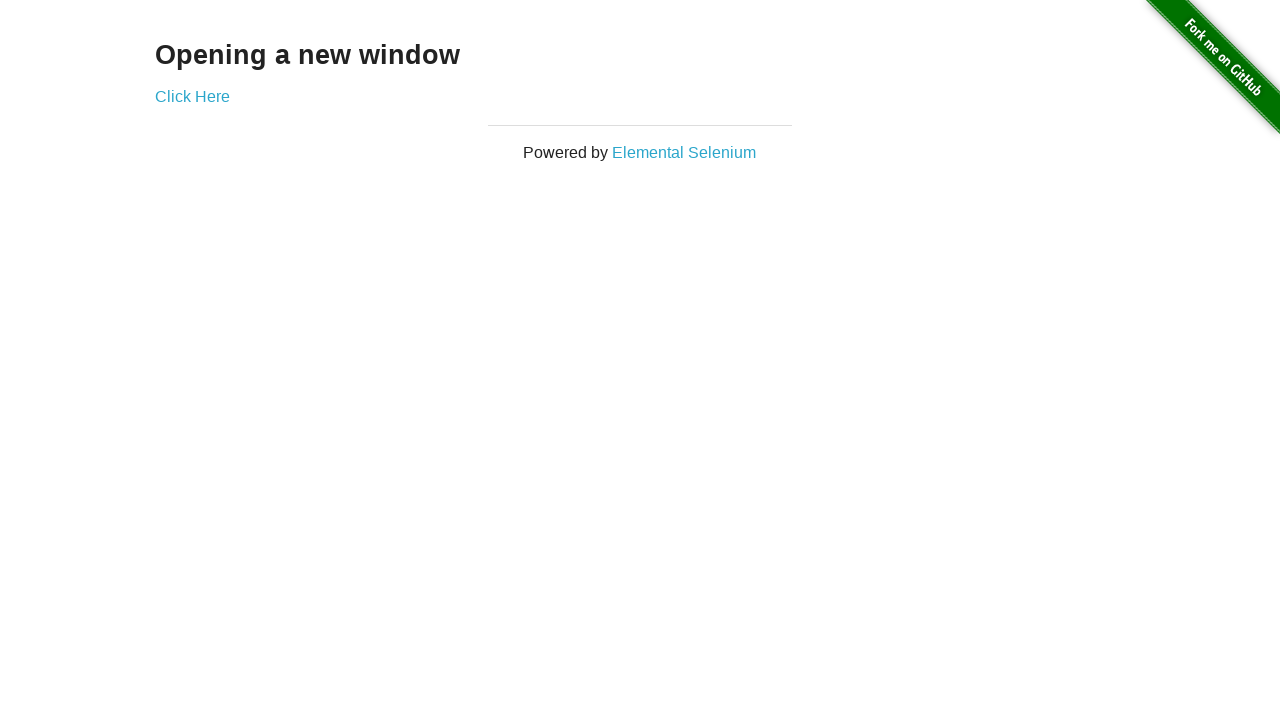

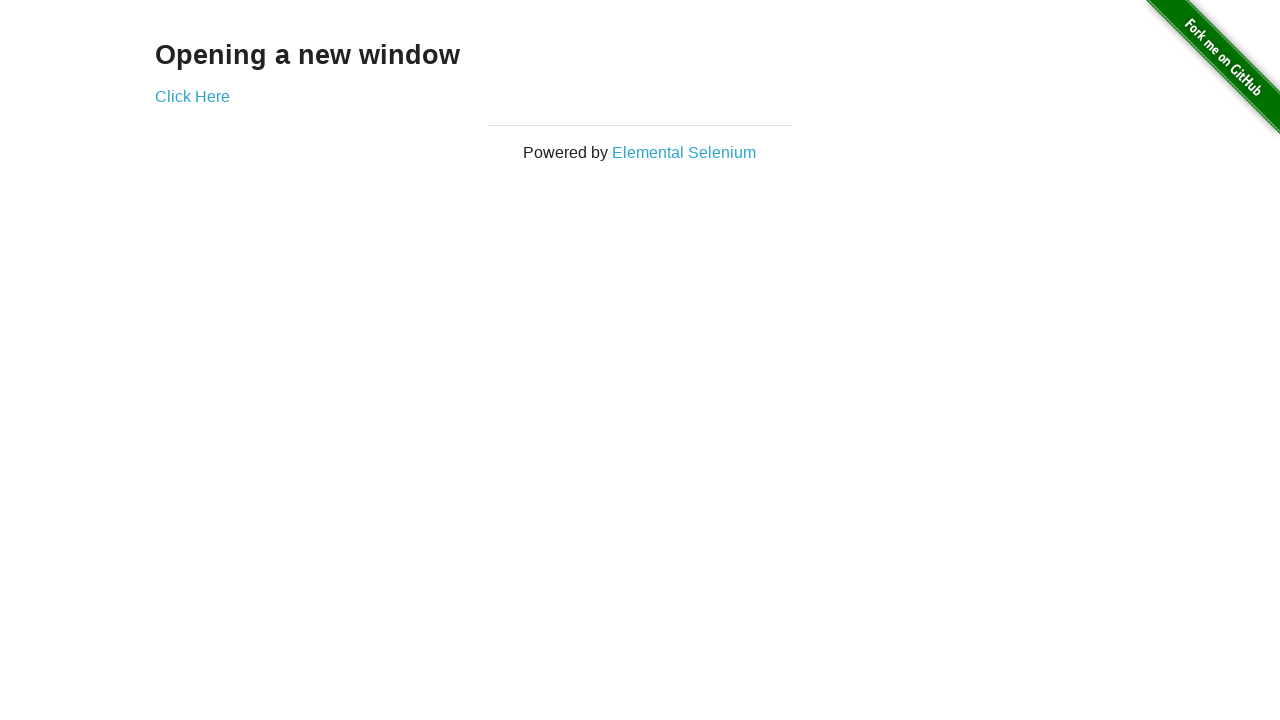